Tests navigation through HTTP status code pages using different link selectors and browser back navigation

Starting URL: https://the-internet.herokuapp.com/status_codes

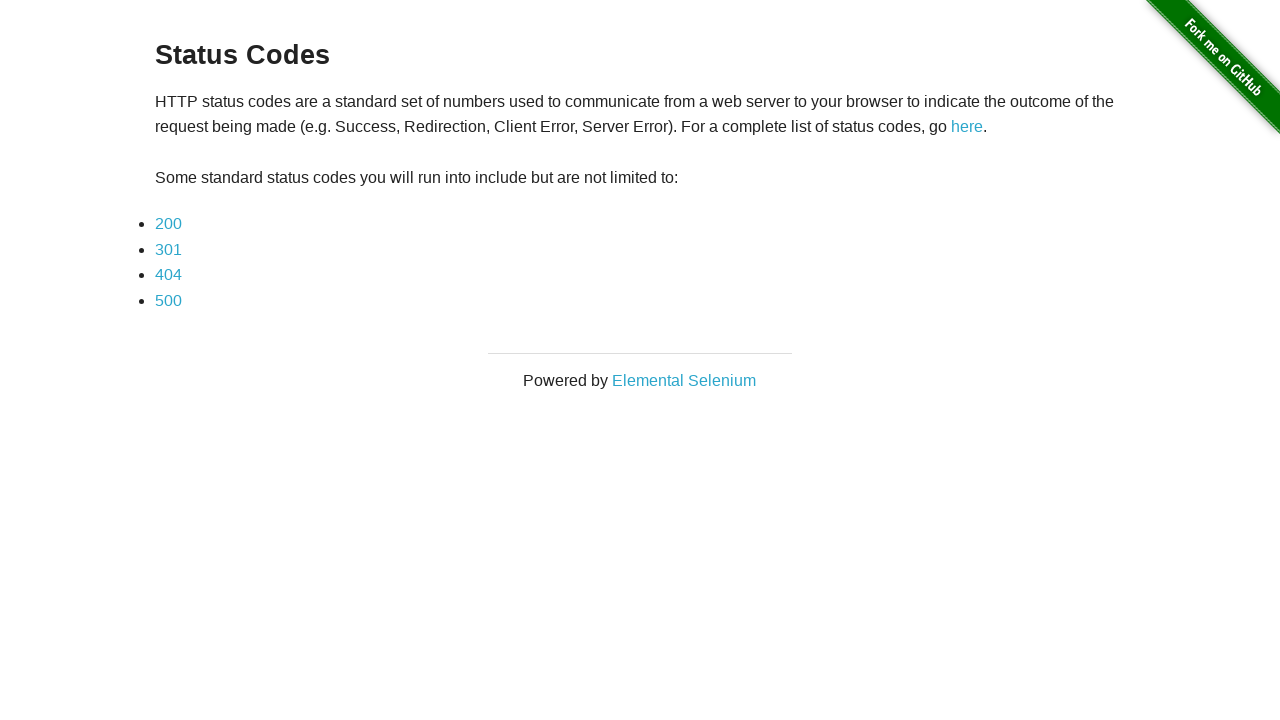

Clicked on '200' status code link using XPath selector at (168, 224) on xpath=//a[@href='status_codes/200' and contains(.,'200')]
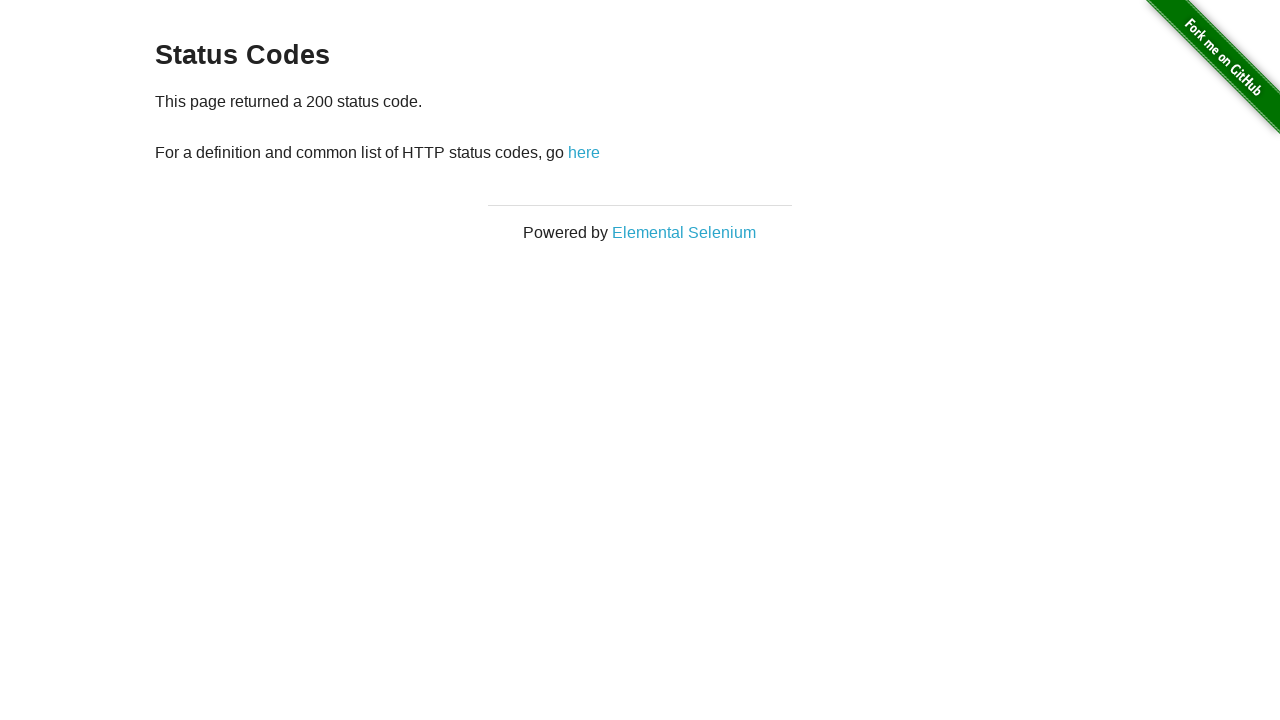

Verified navigation to HTTP 200 status code page
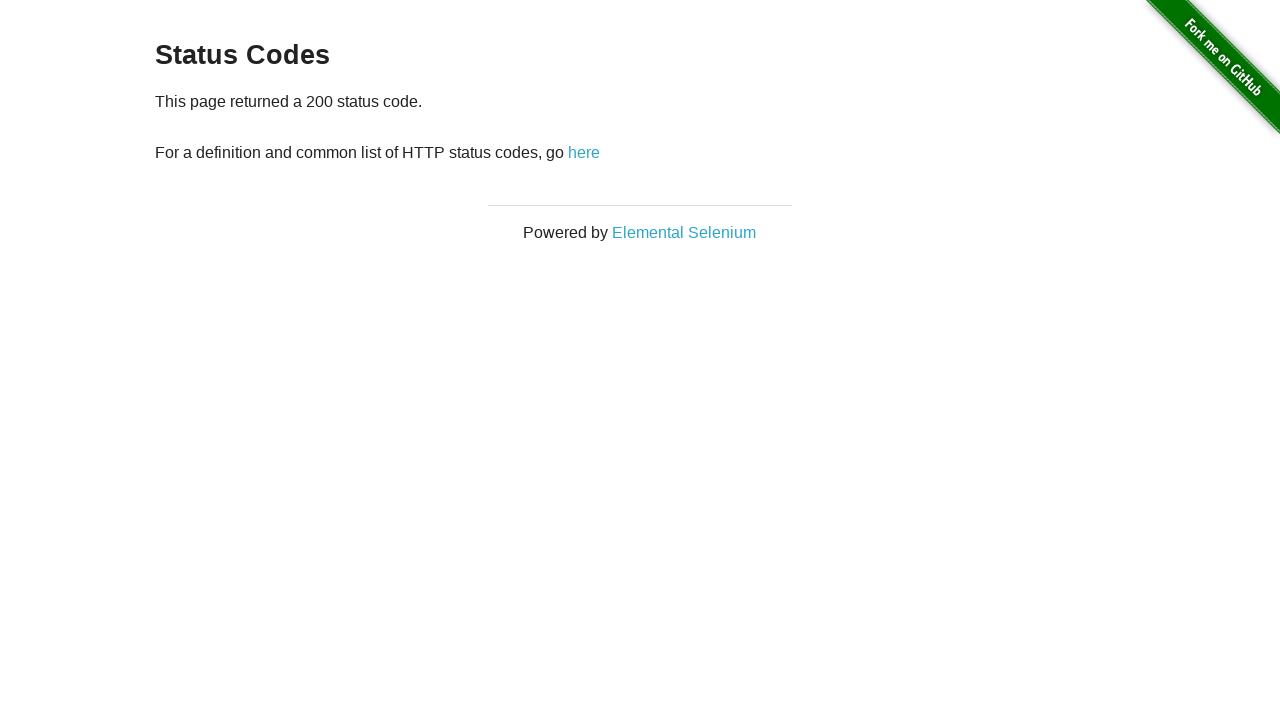

Navigated back to status codes page
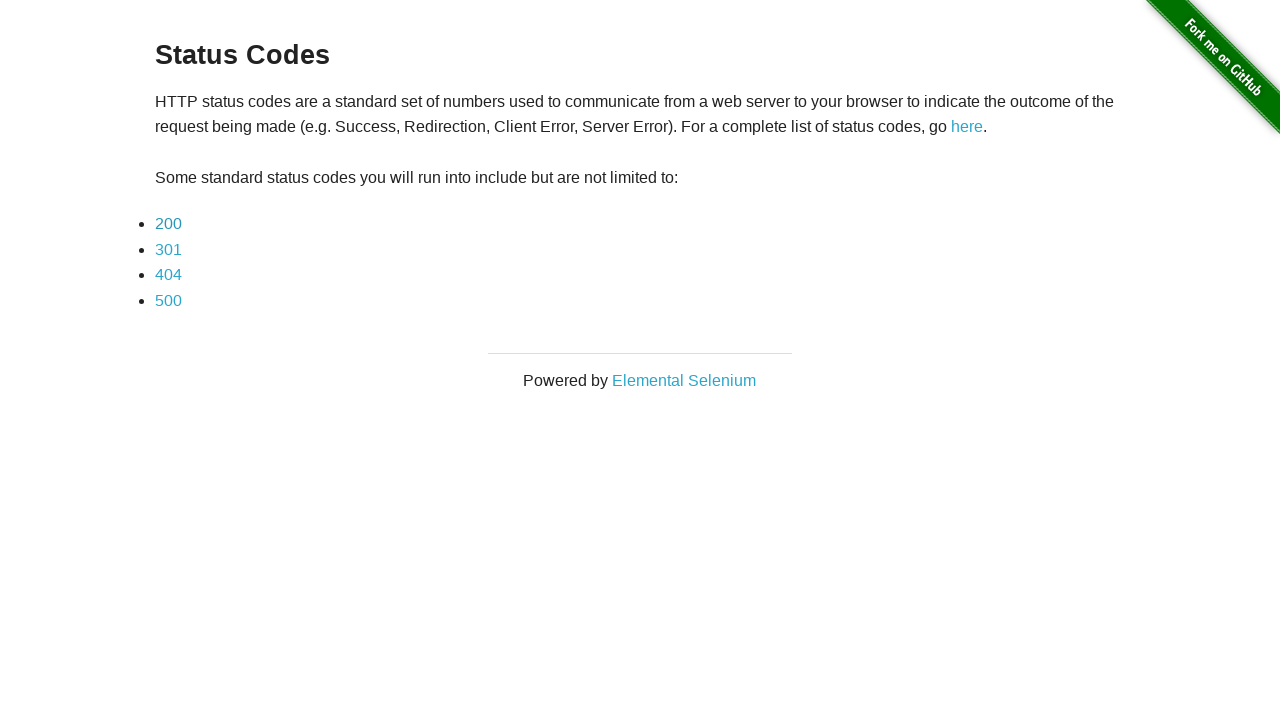

Clicked on '301' status code link at (168, 249) on a:text('301')
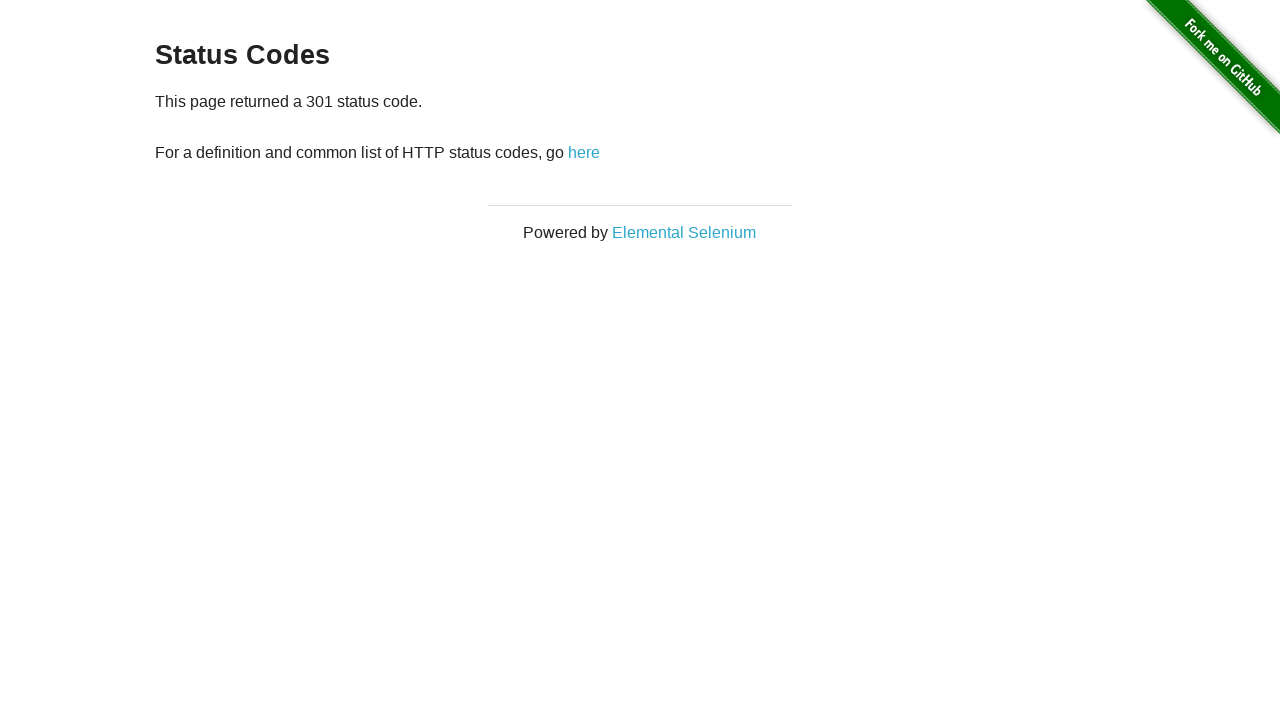

Verified navigation to HTTP 301 status code page
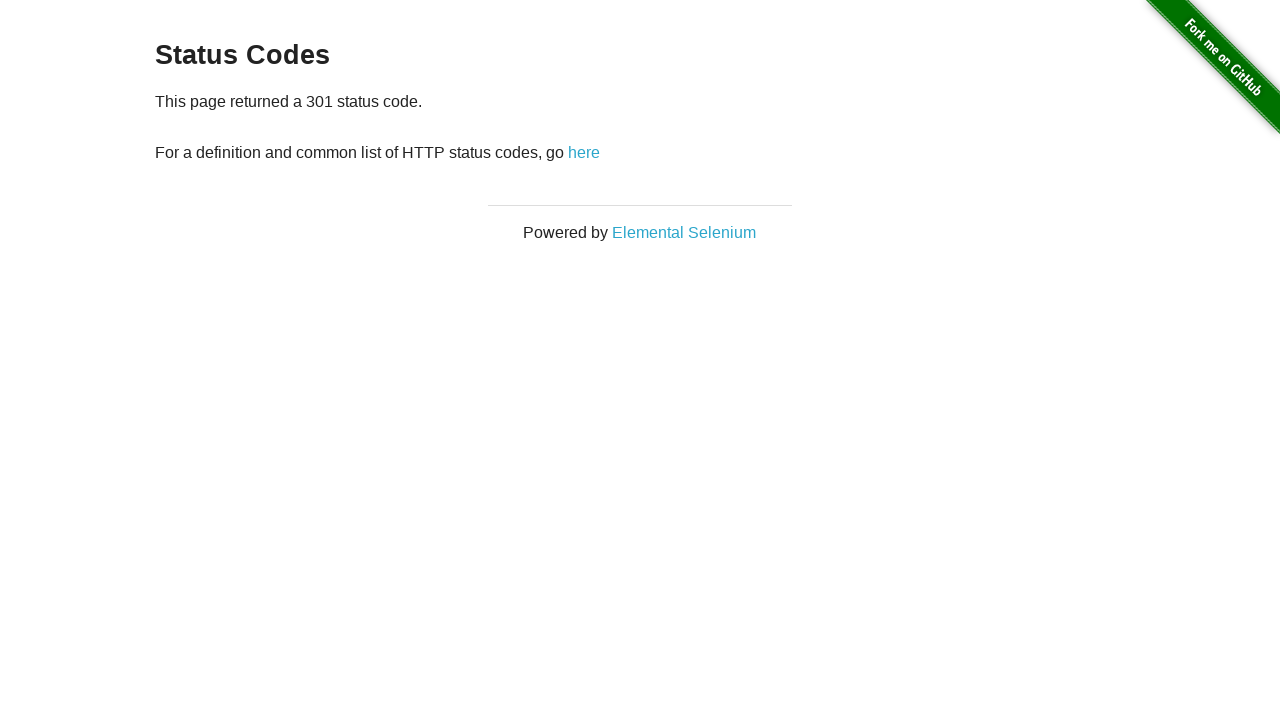

Navigated back to status codes page
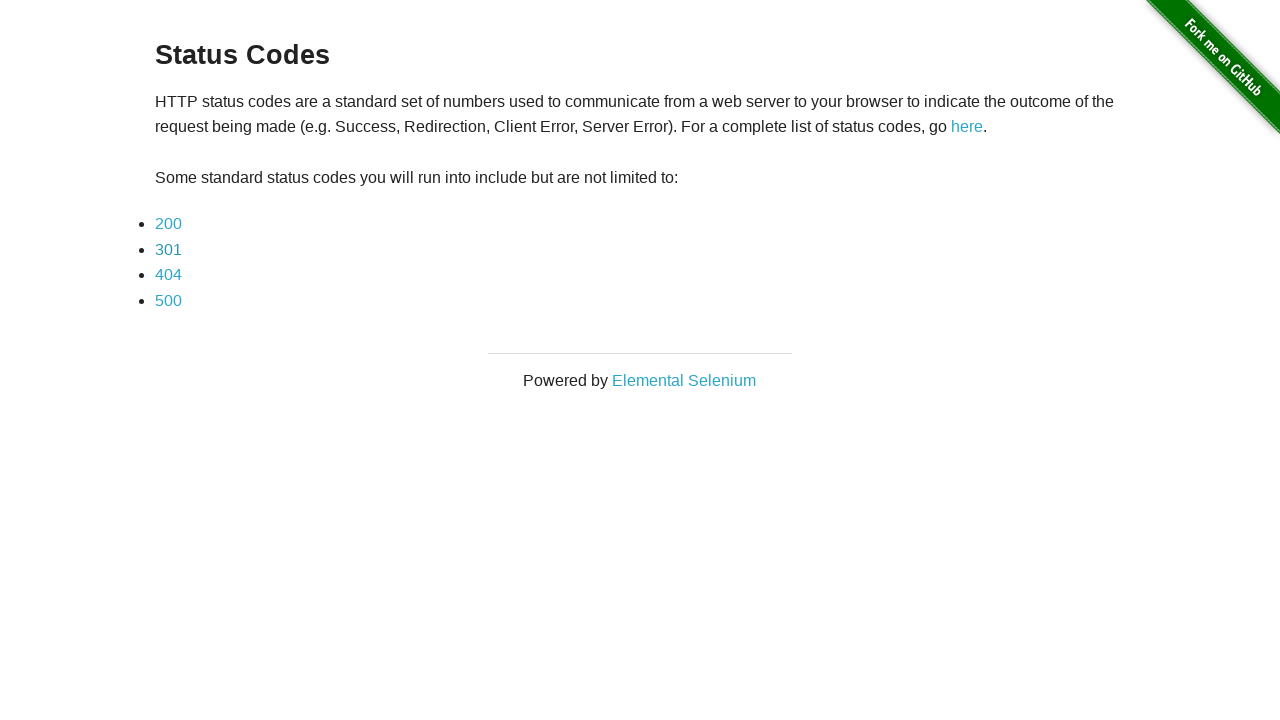

Clicked on '404' status code link at (168, 275) on a:text('404')
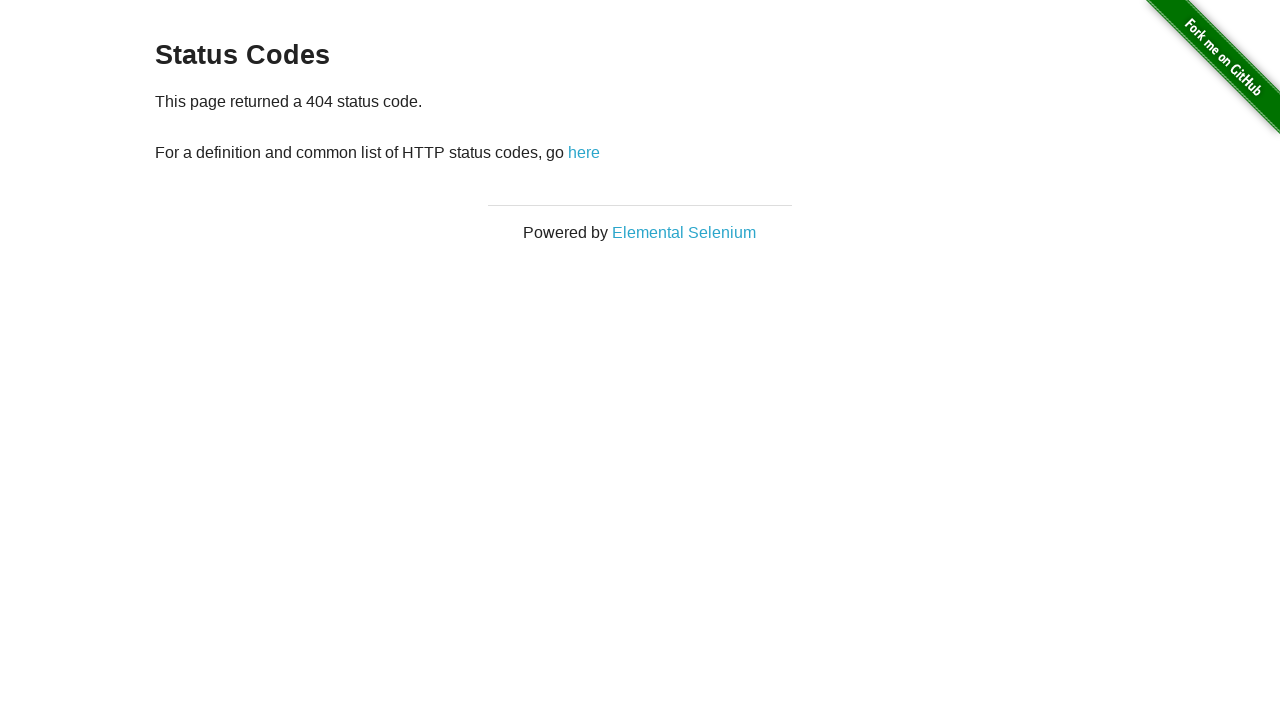

Verified navigation to HTTP 404 status code page
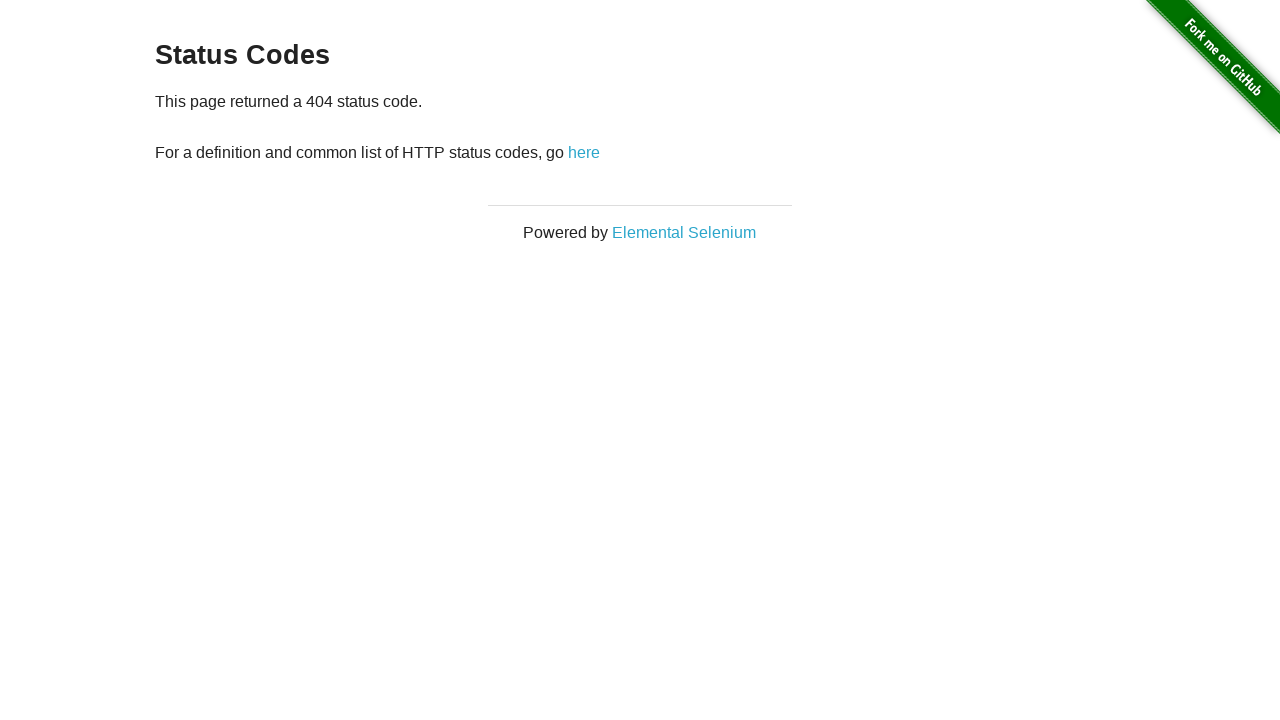

Navigated back to status codes page
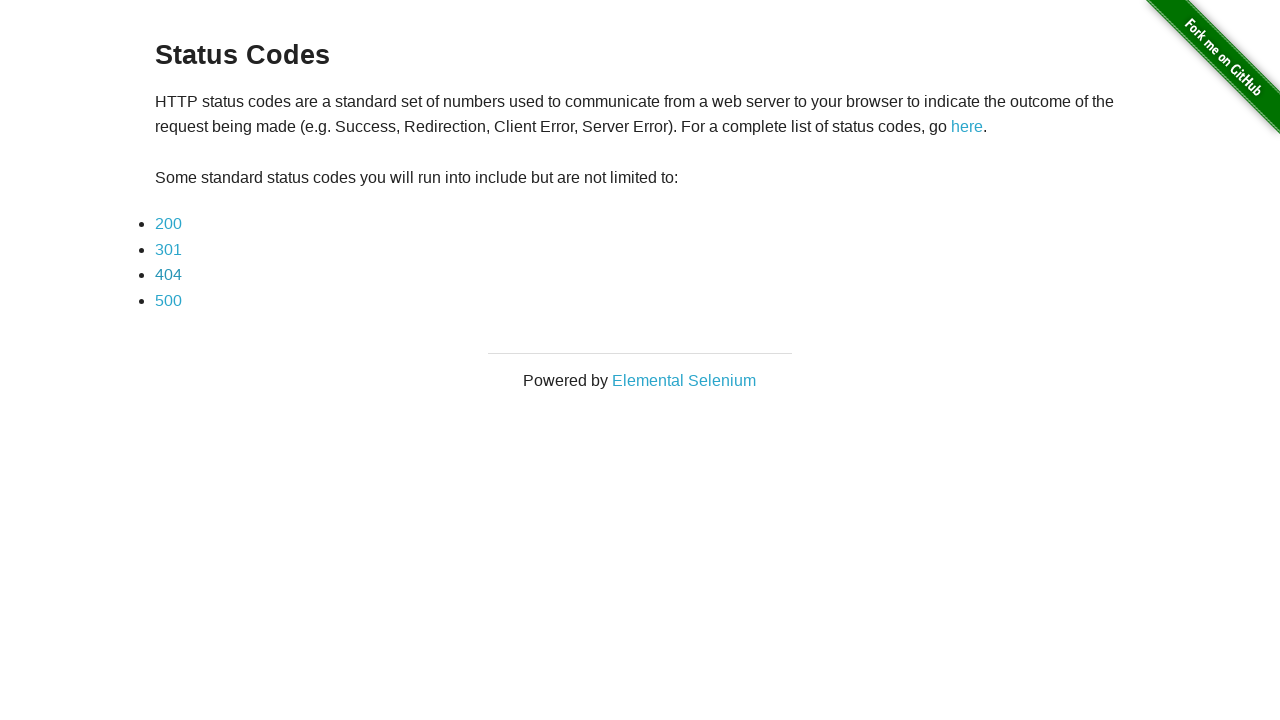

Clicked on '500' status code link at (168, 300) on a:text('500')
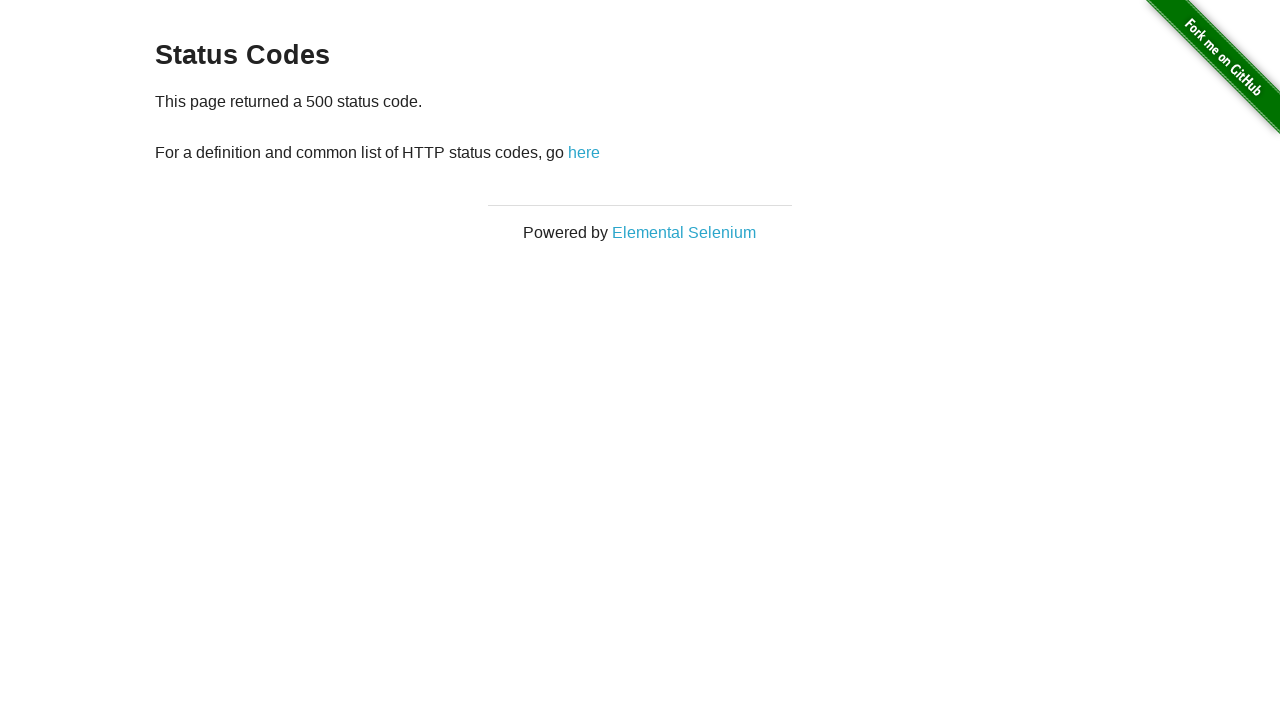

Verified navigation to HTTP 500 status code page
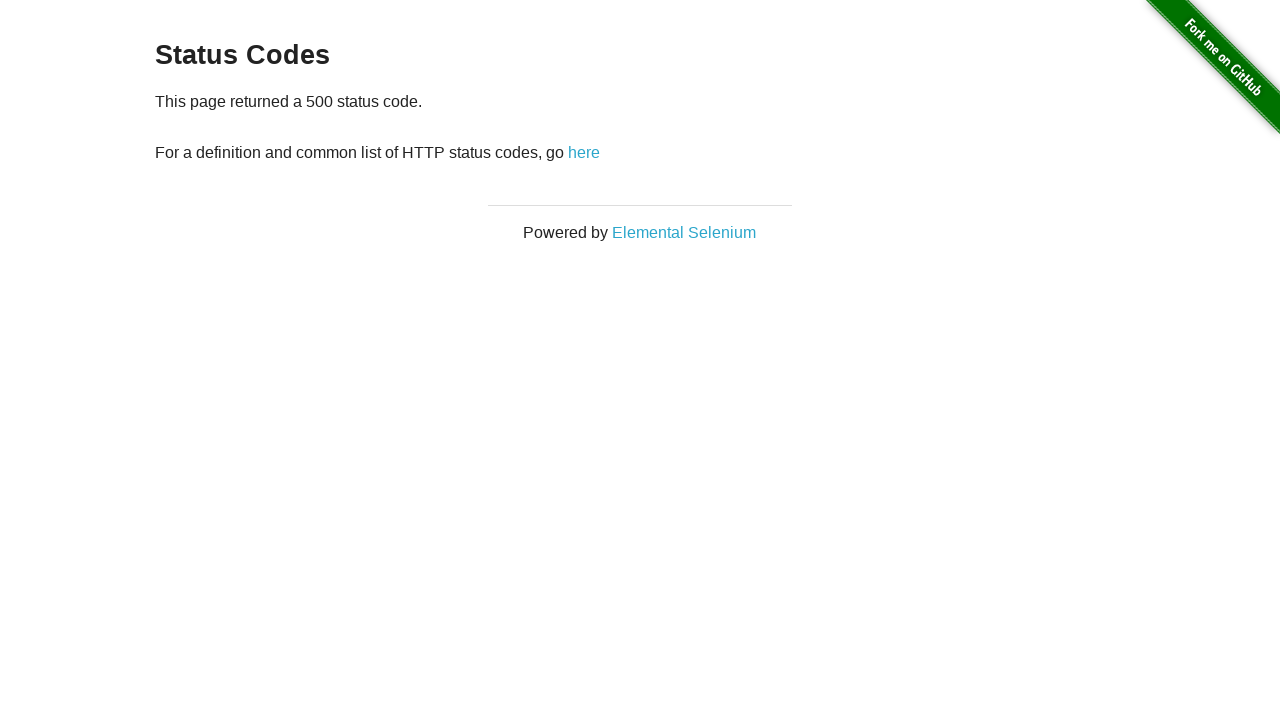

Navigated back to status codes page
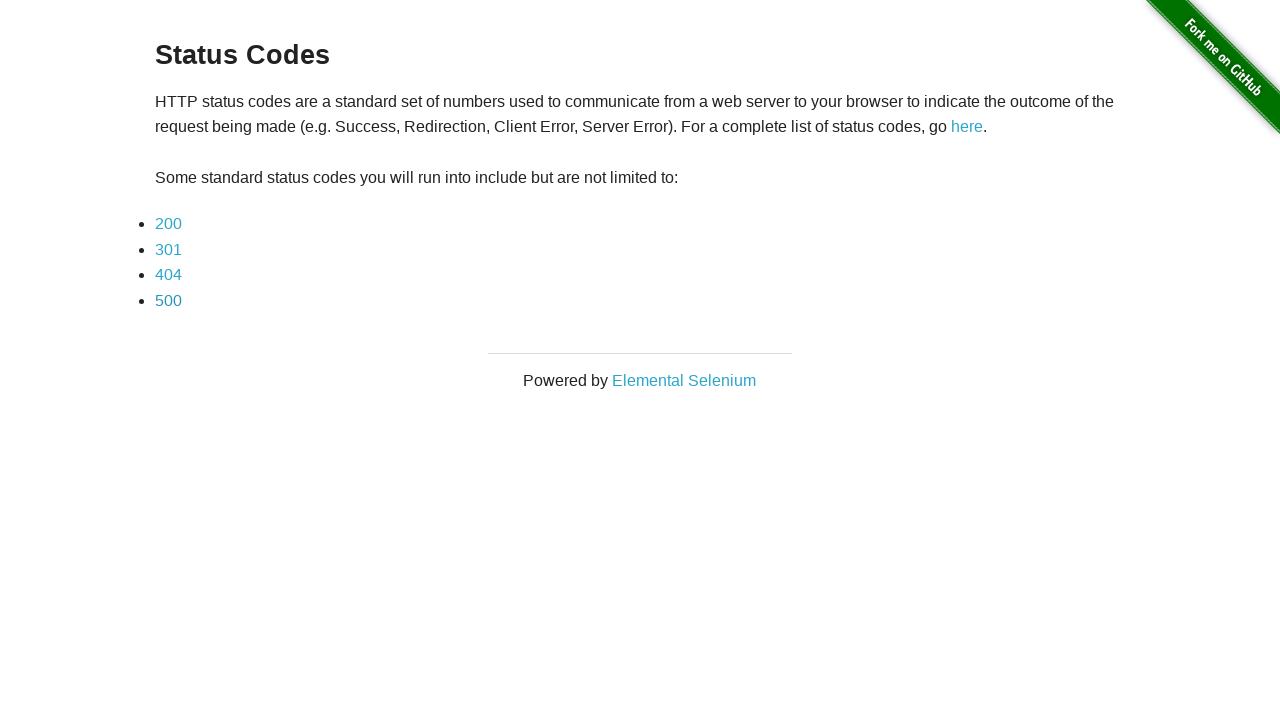

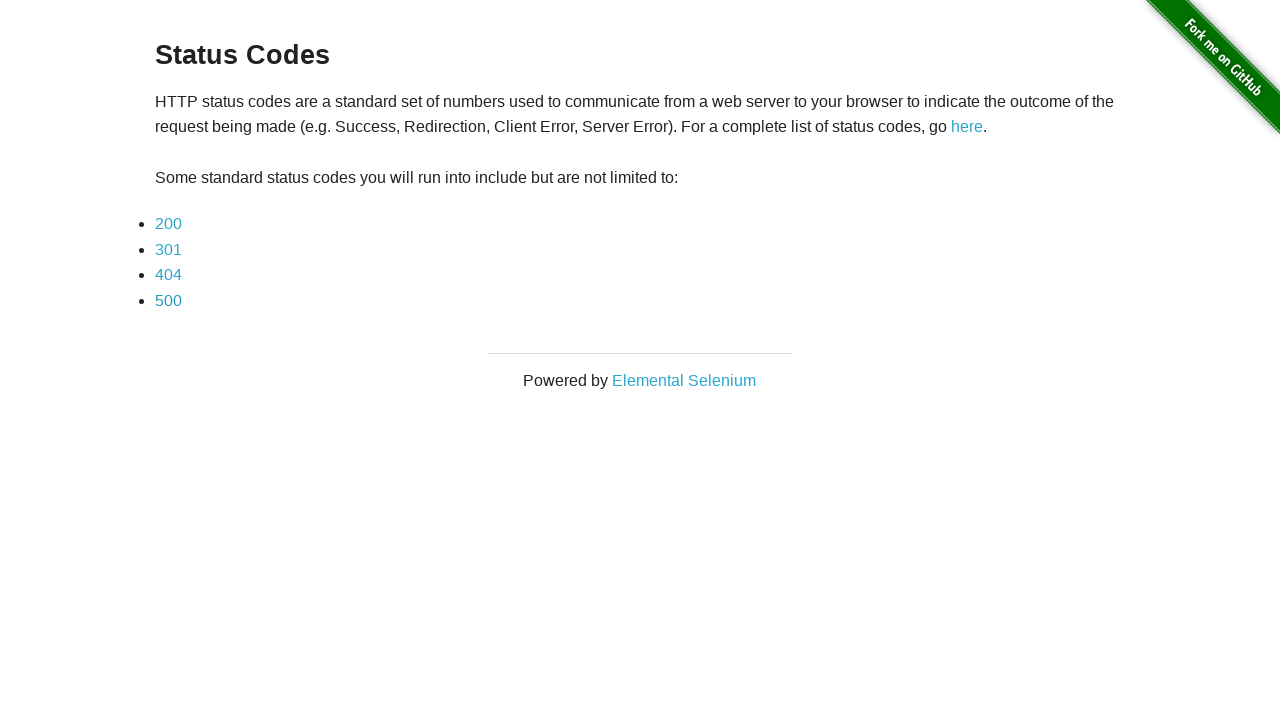